Tests horizontal slider functionality by clicking on the slider, moving it forward with the right arrow key, then moving it backward with the left arrow key, verifying the value changes appropriately.

Starting URL: https://the-internet.herokuapp.com/horizontal_slider

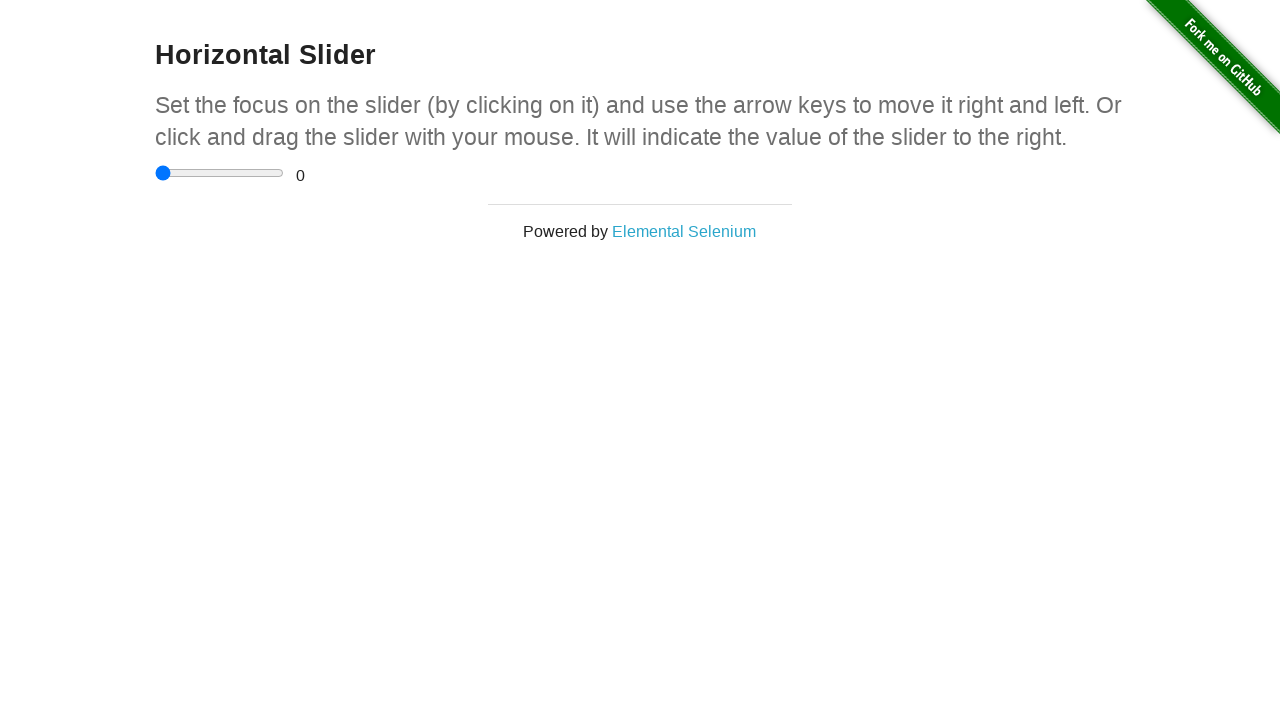

Located the horizontal slider input element
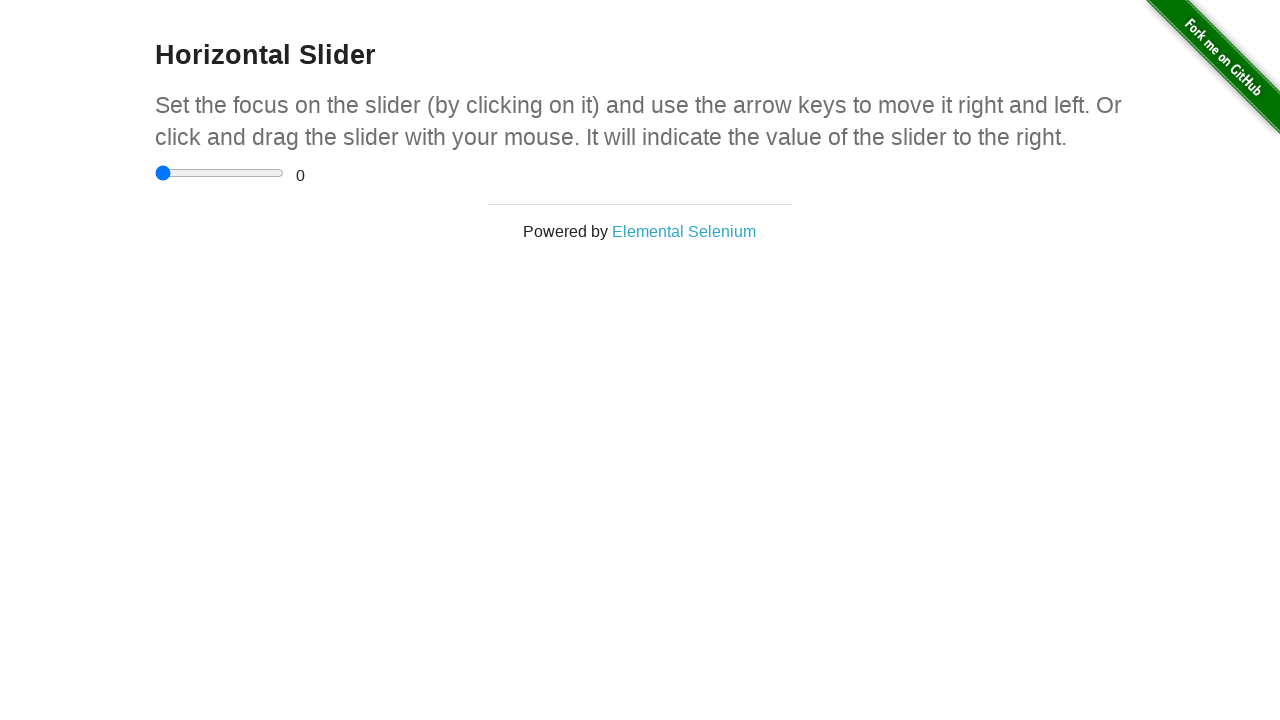

Clicked on the slider to focus it at (220, 173) on input[type='range']
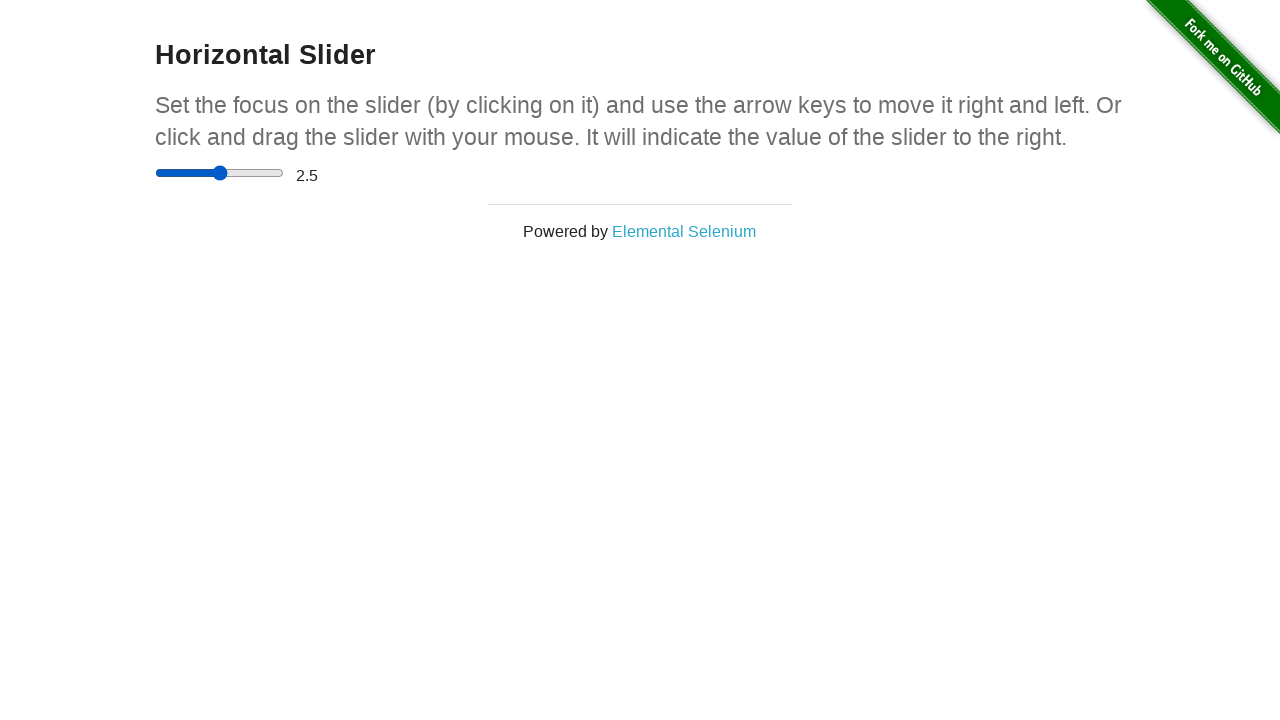

Retrieved initial slider value: 2.5
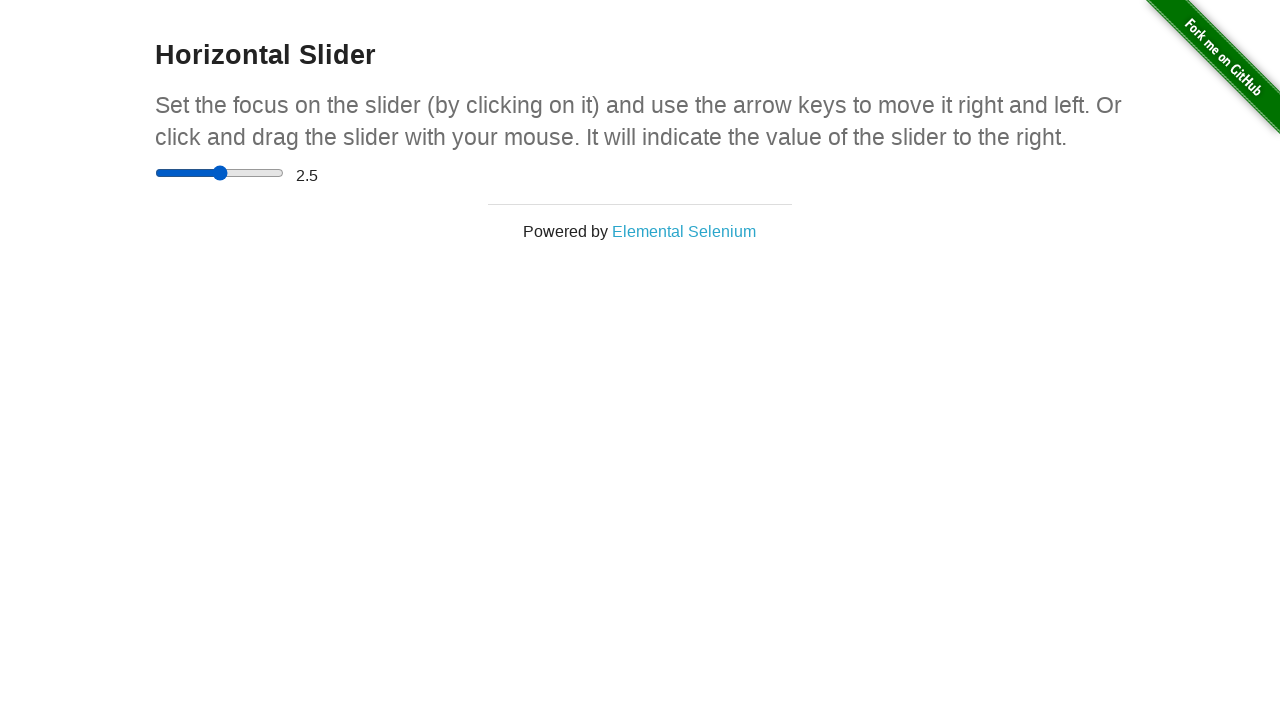

Pressed right arrow key to move slider forward on input[type='range']
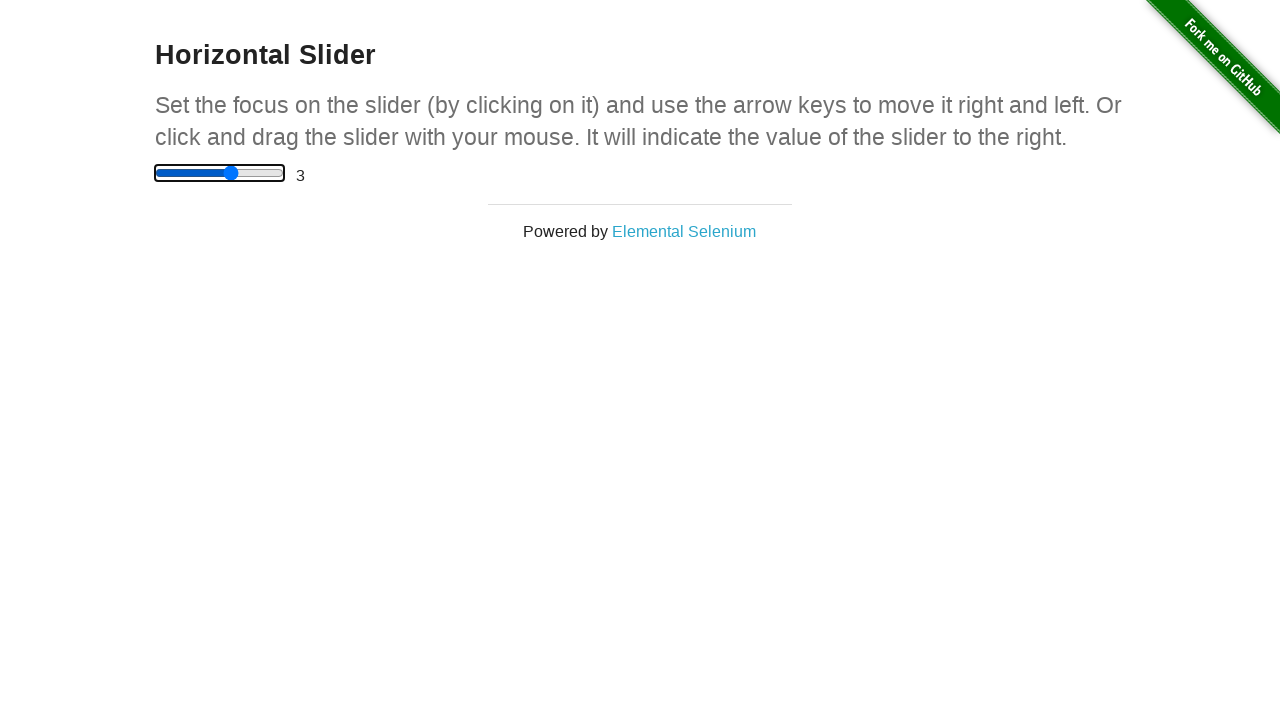

Waited for slider value to change after moving forward
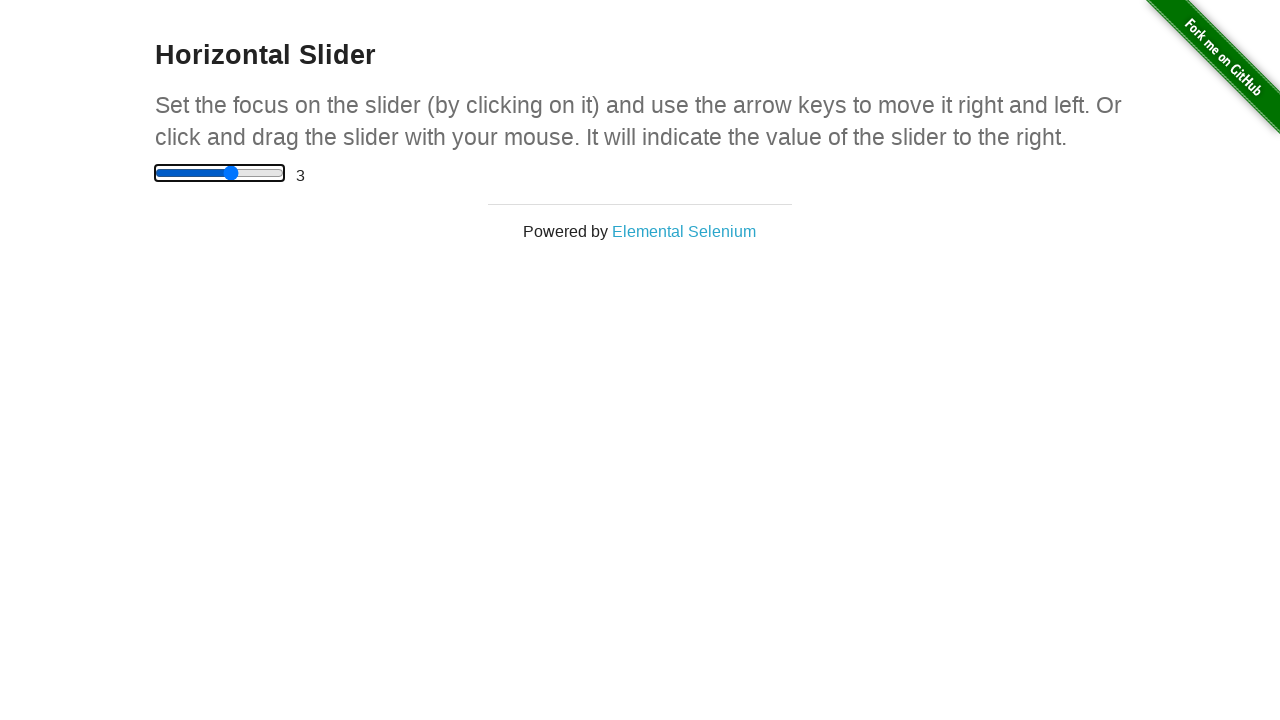

Retrieved slider value after moving forward: 3
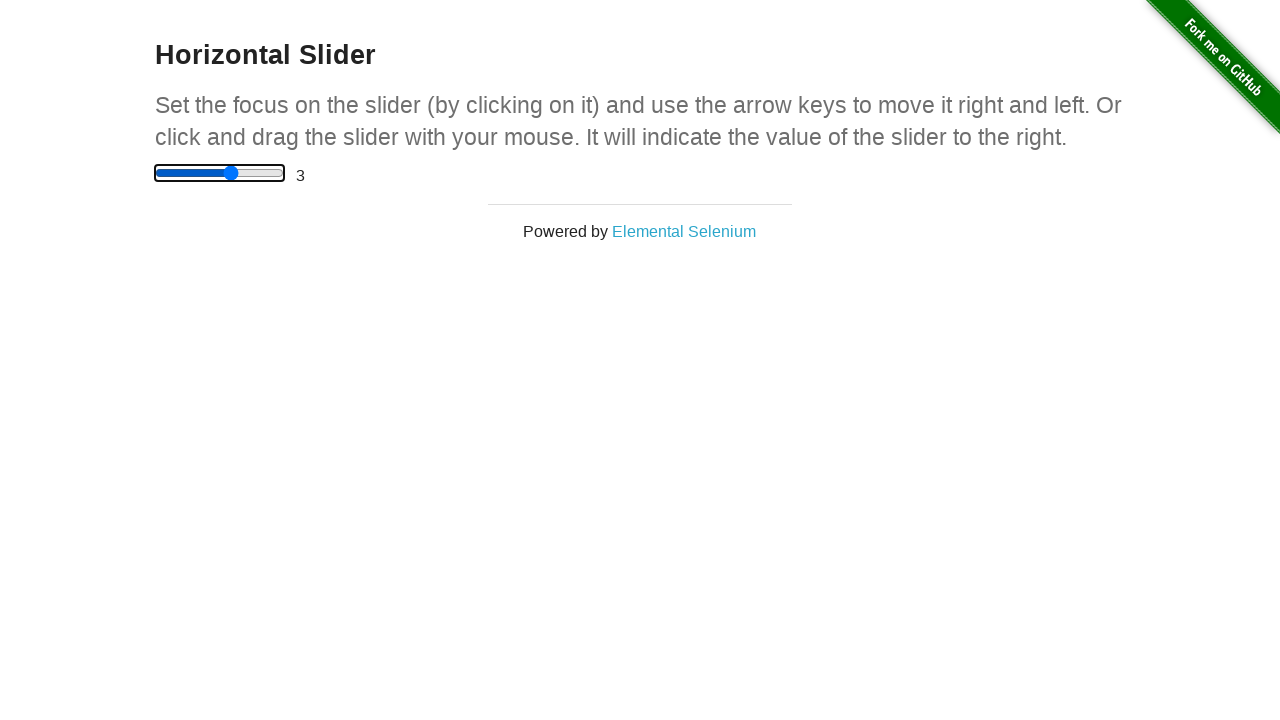

Pressed left arrow key to move slider backward on input[type='range']
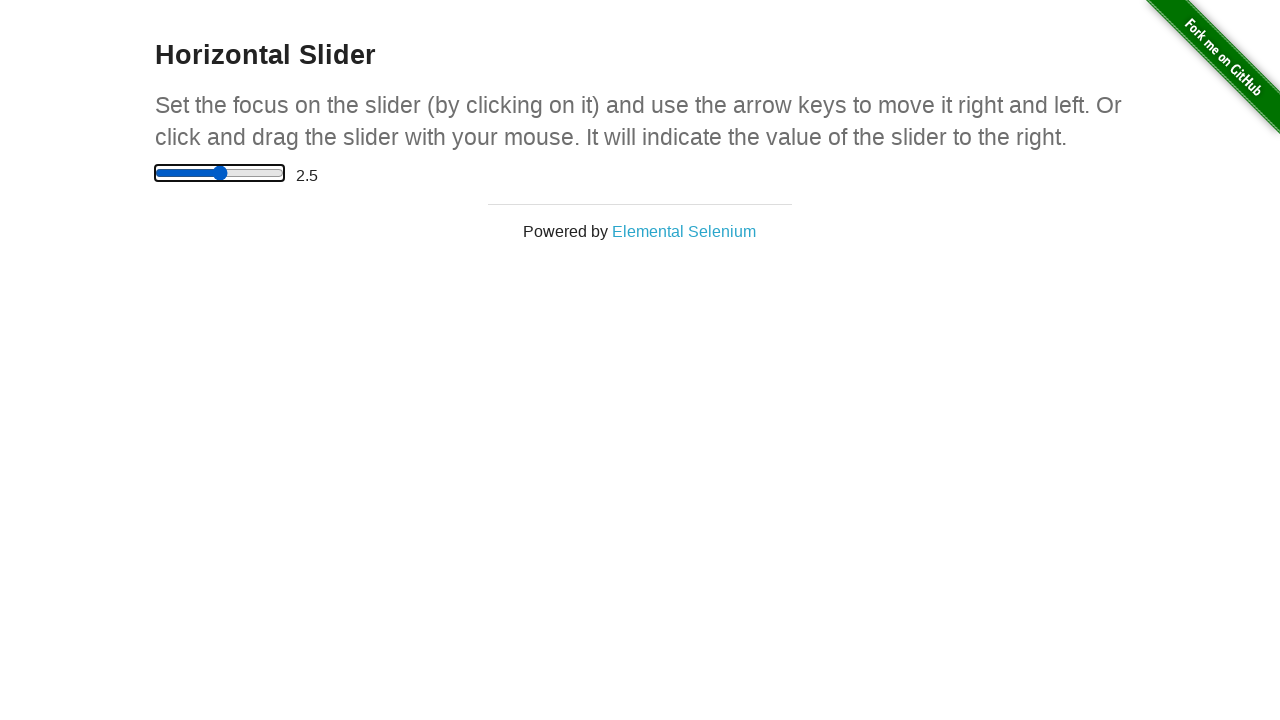

Waited for slider value to change after moving backward
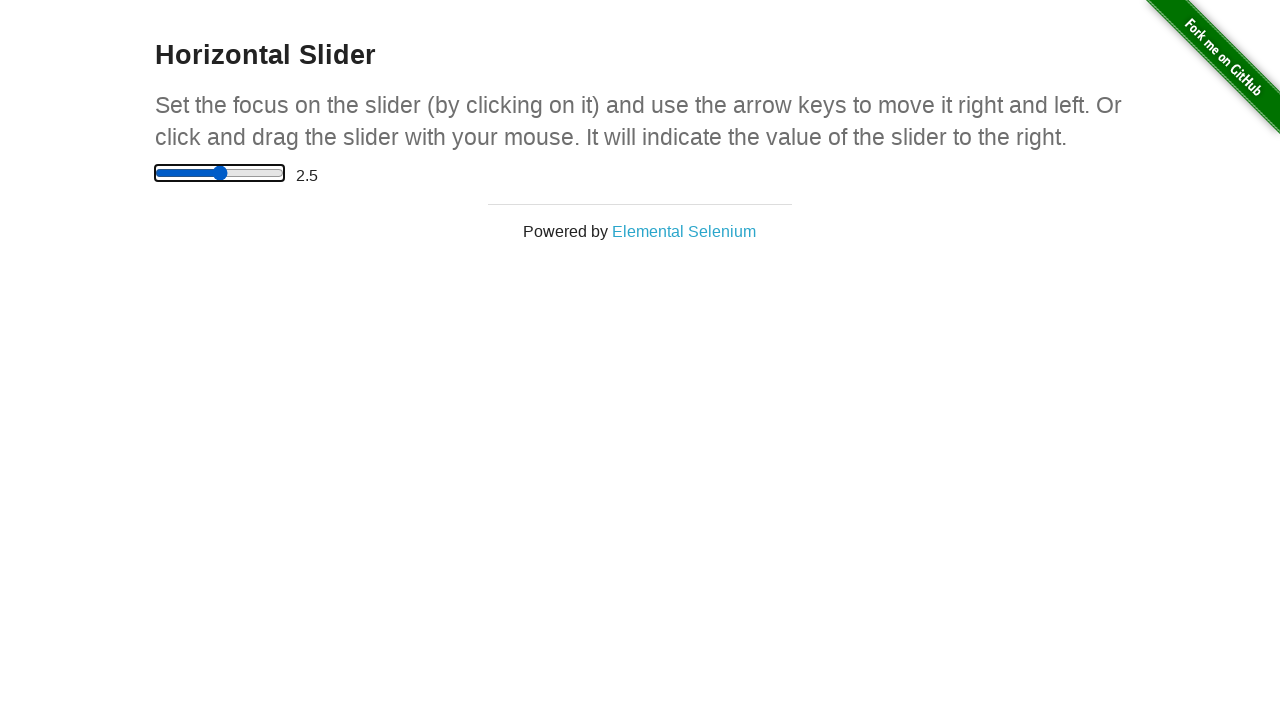

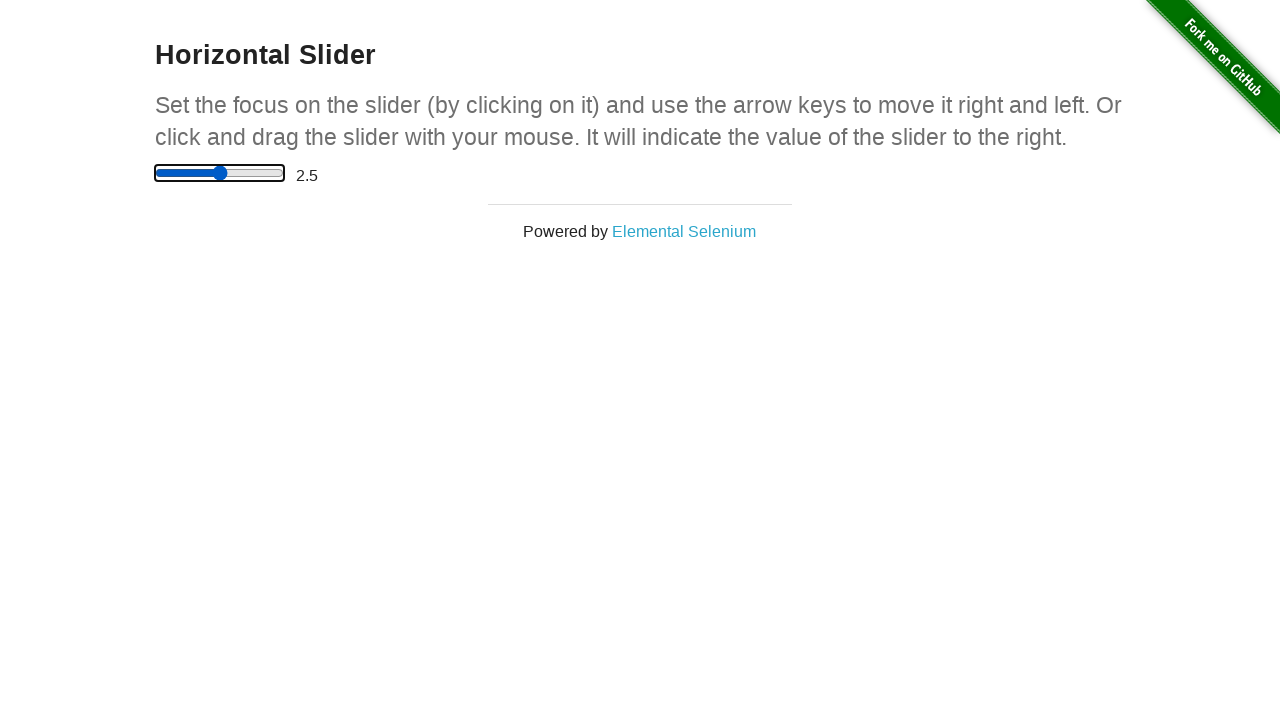